Navigates to Flipkart homepage, maximizes the browser window, and clears cookies

Starting URL: https://www.flipkart.com/

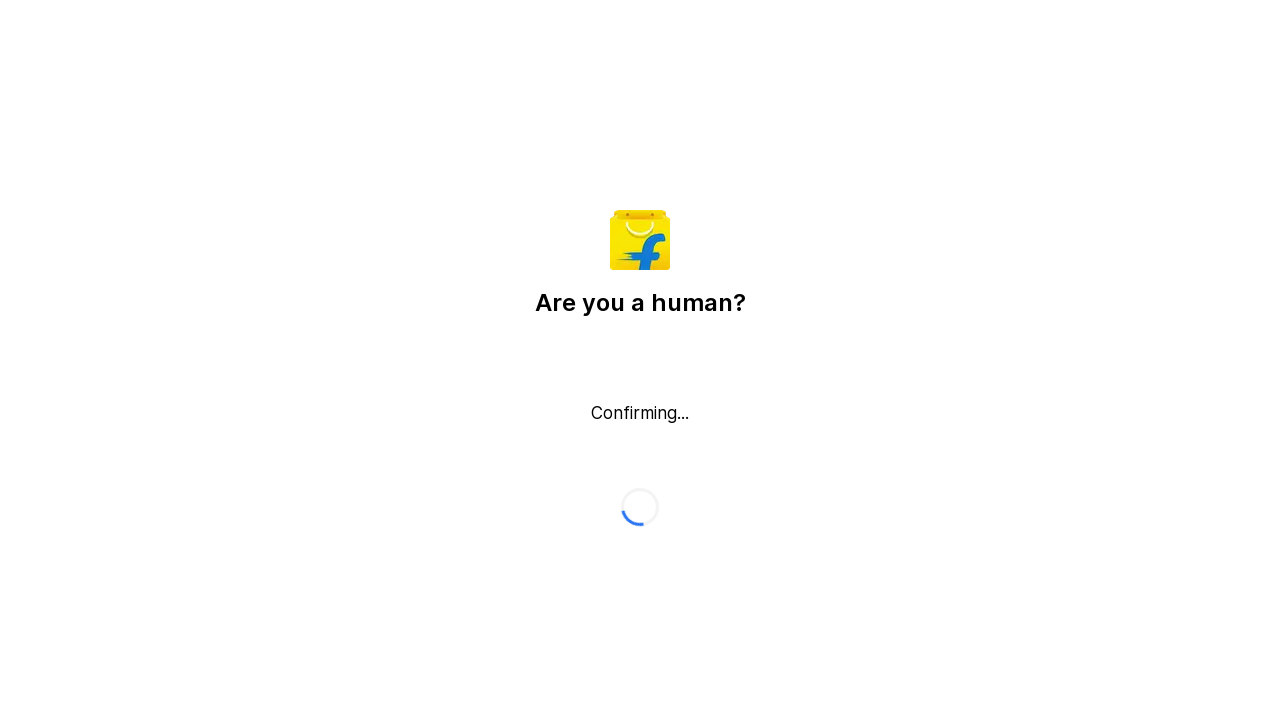

Cleared all cookies from the browser context
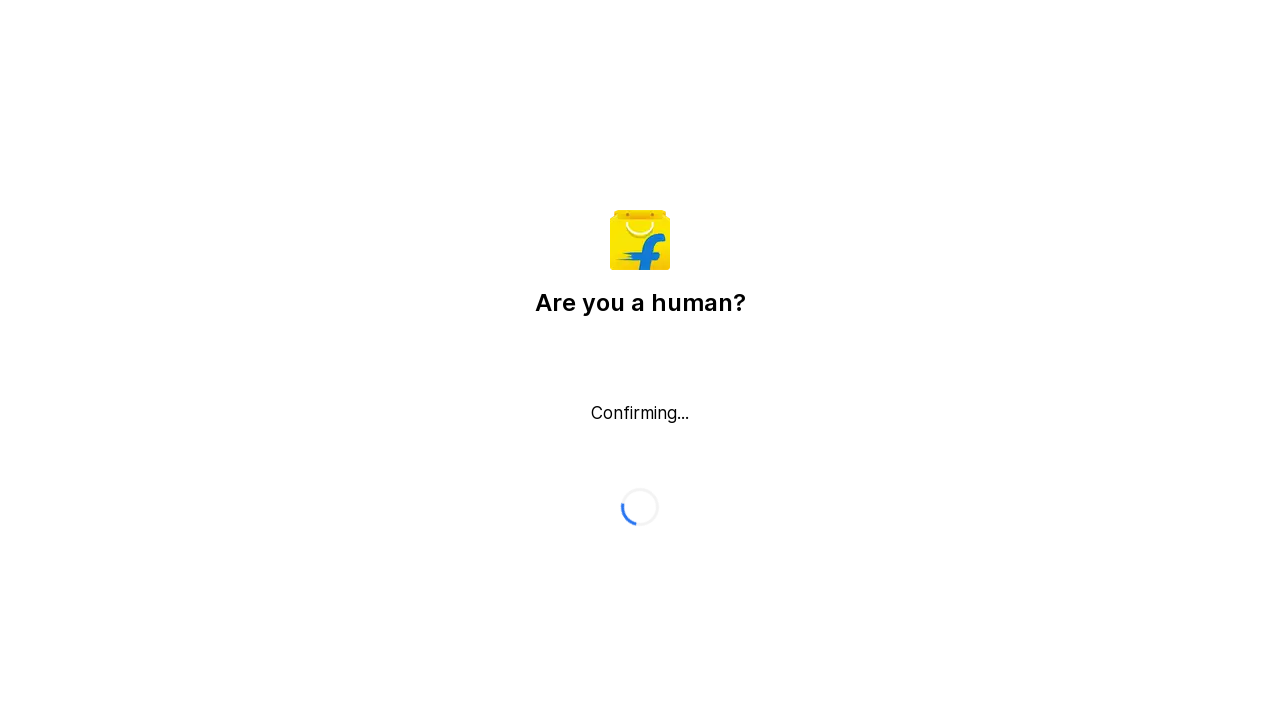

Page fully loaded (domcontentloaded state reached)
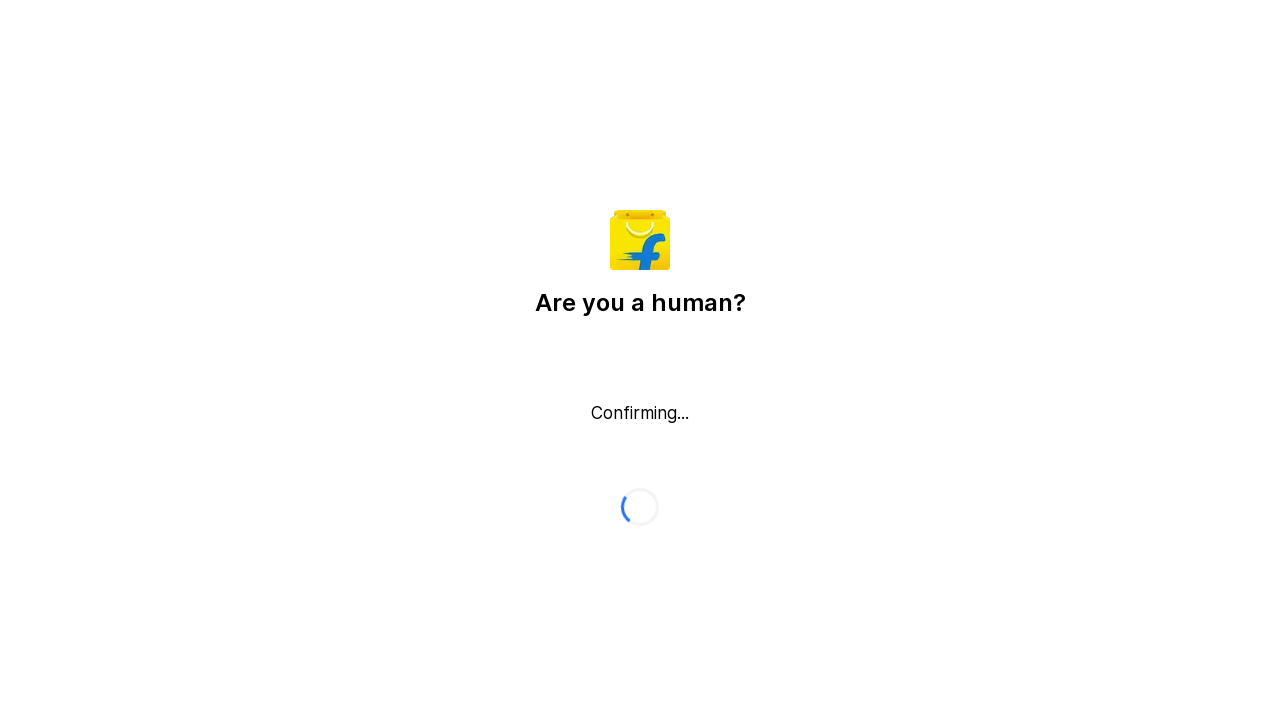

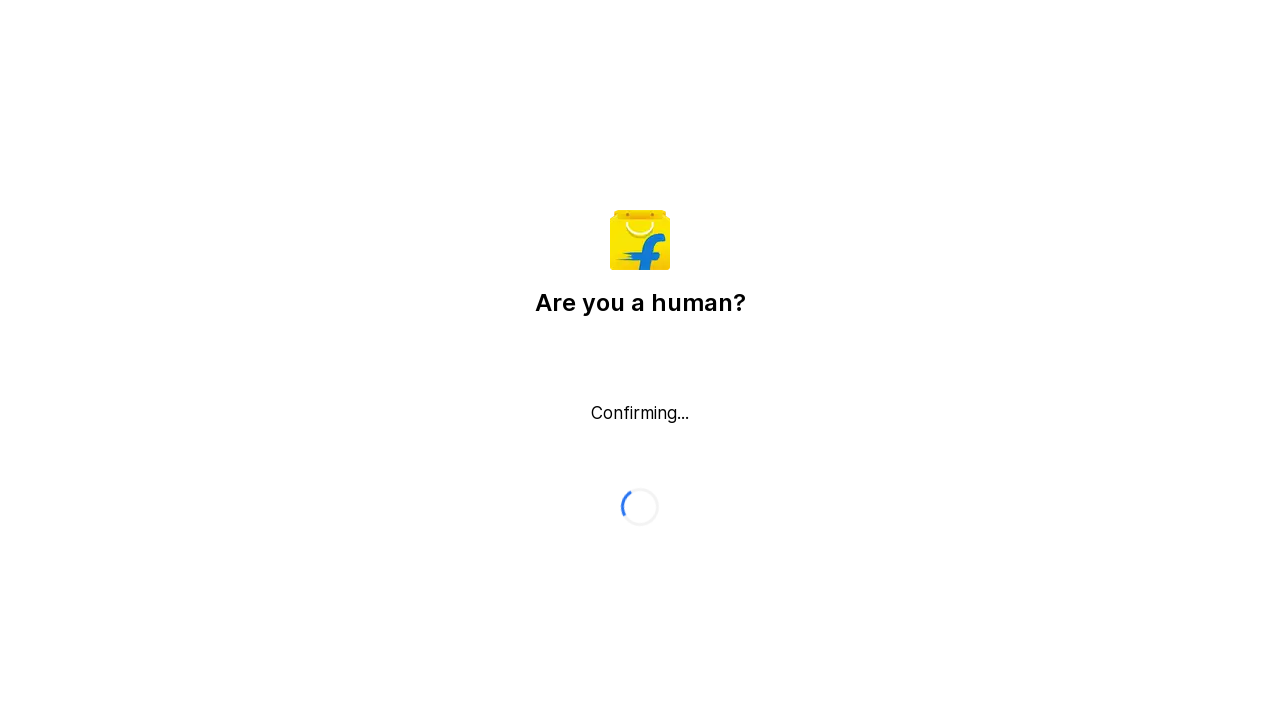